Tests form submission with mobile number less than 10 digits to verify phone validation.

Starting URL: https://demoqa.com/automation-practice-form

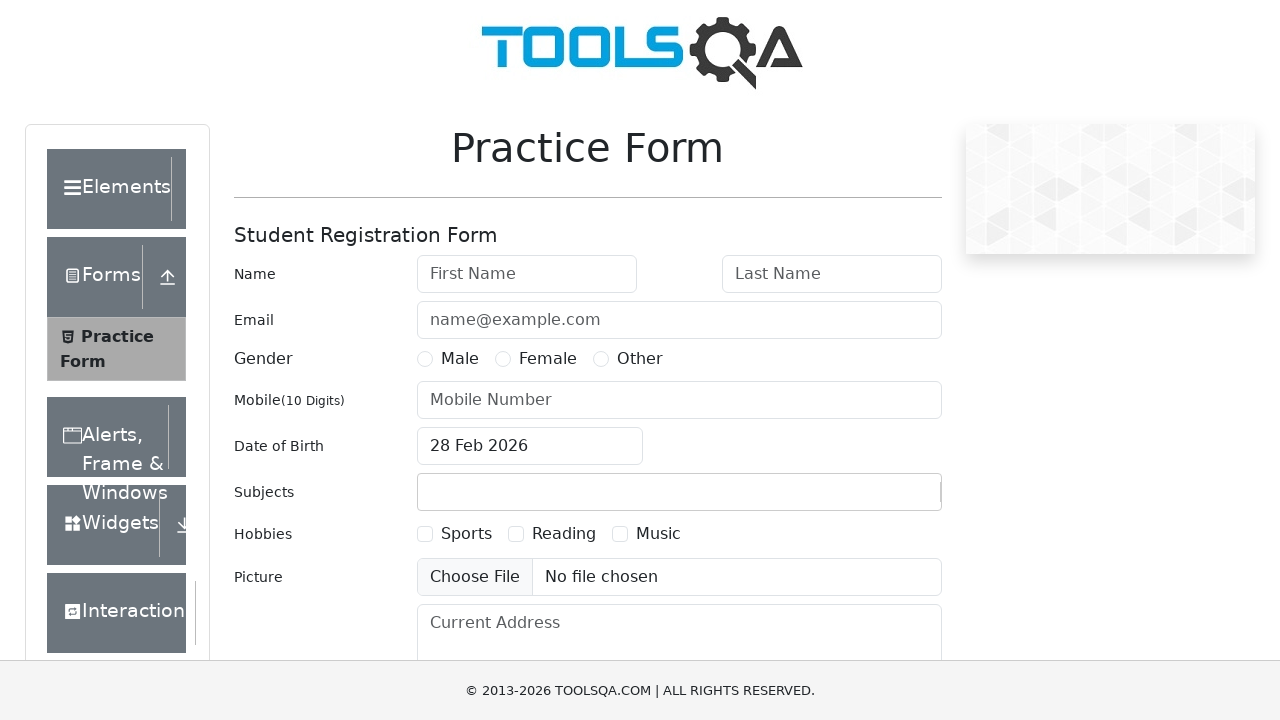

Filled firstName field with 'Iftekhar' on #firstName
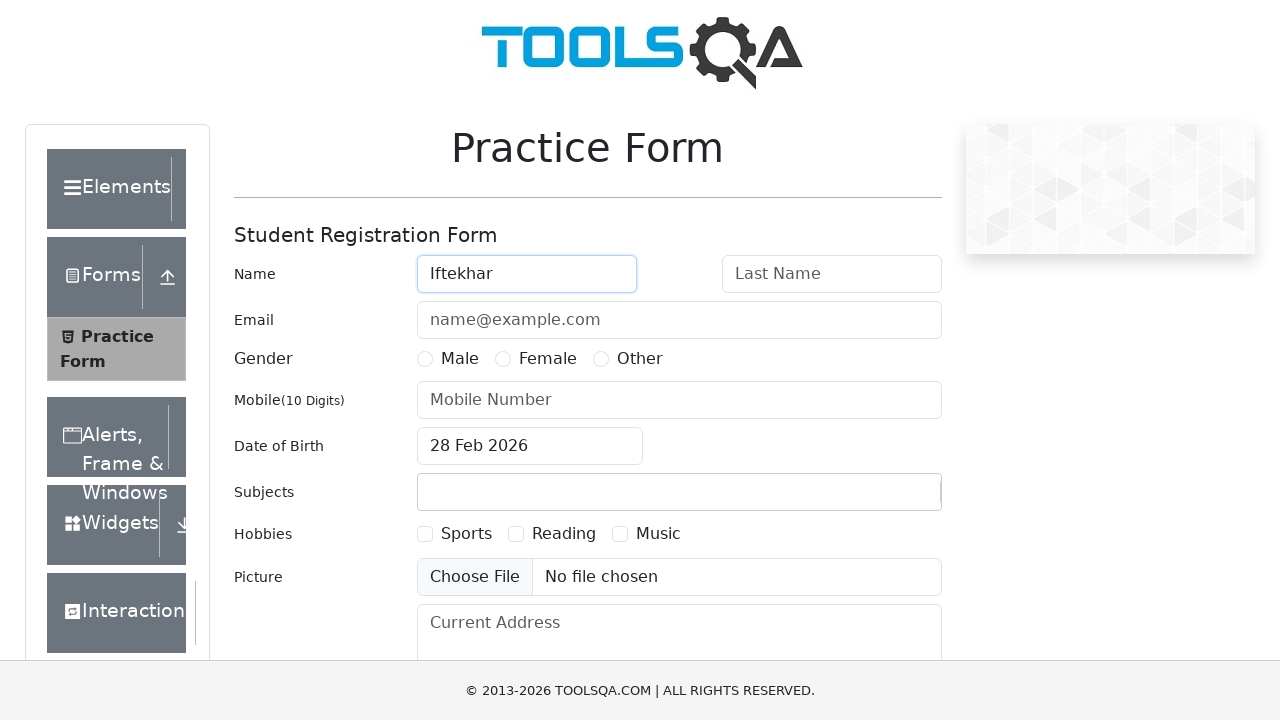

Filled lastName field with 'Hasan' on #lastName
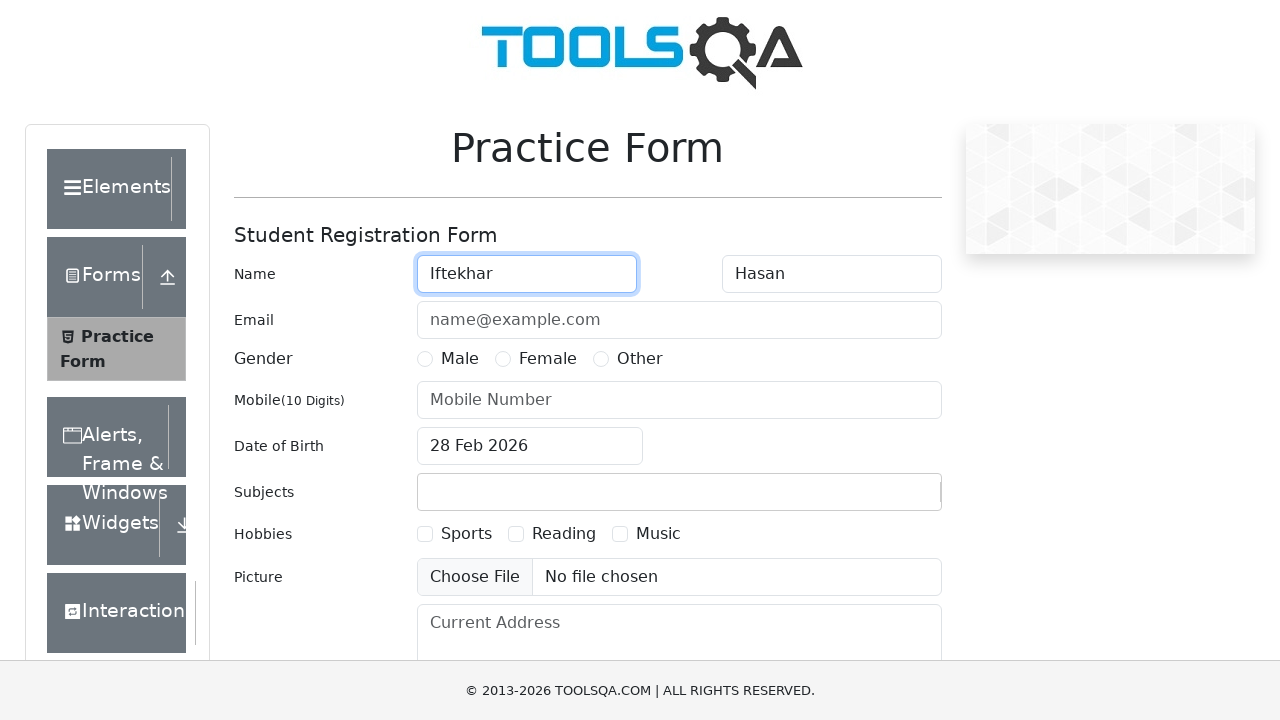

Filled email field with 'iftekharhasan@gmail.com' on #userEmail
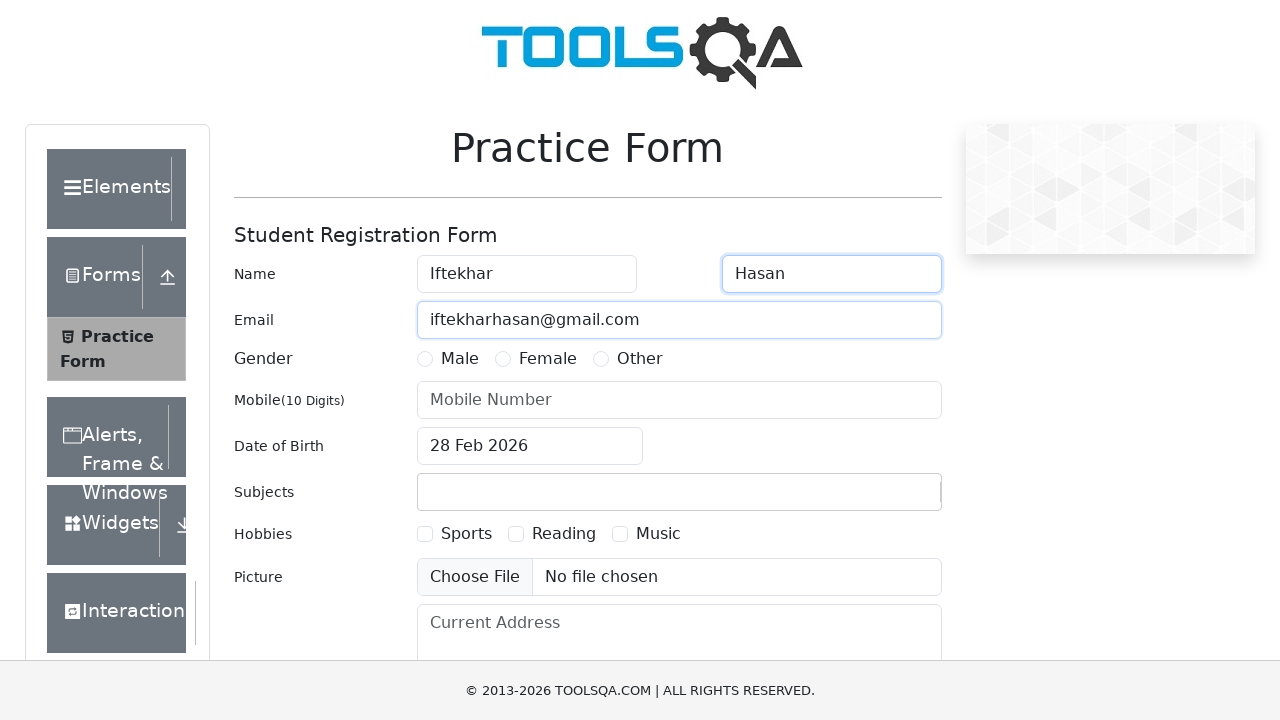

Selected Male gender radio button at (460, 359) on label[for='gender-radio-1']
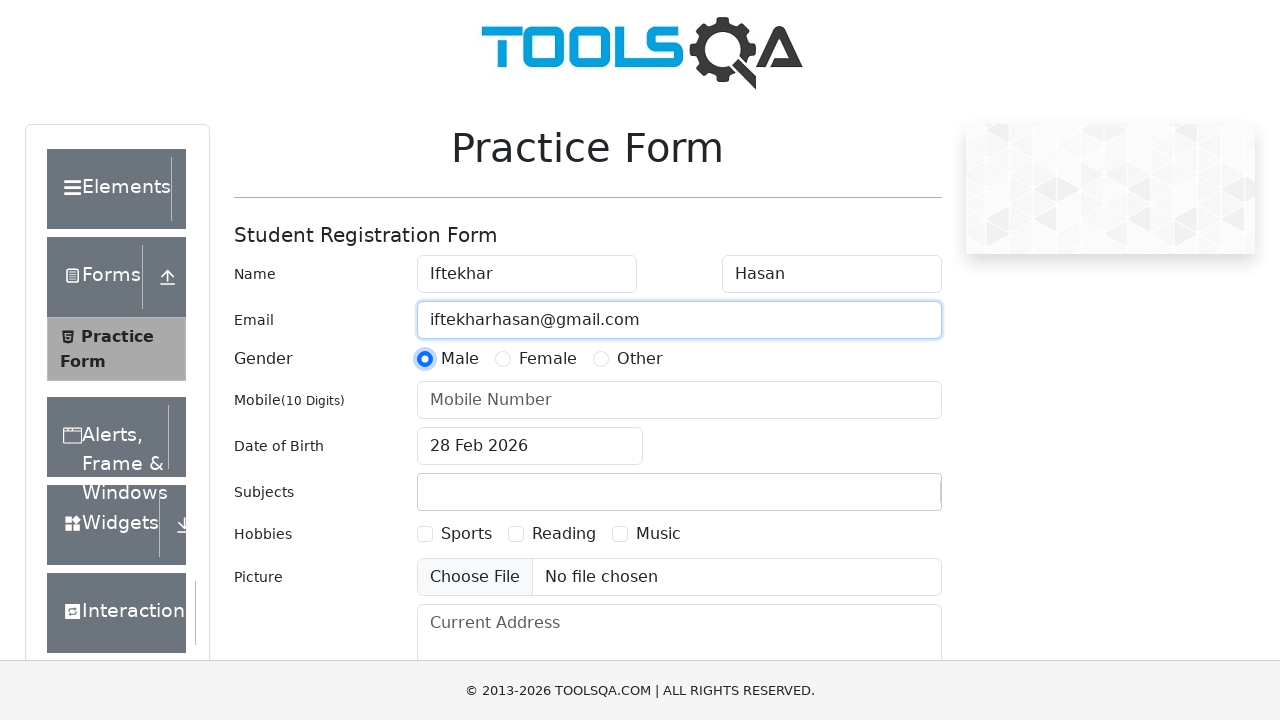

Filled mobile number with 9 digits '181279498' (less than 10 digits) on #userNumber
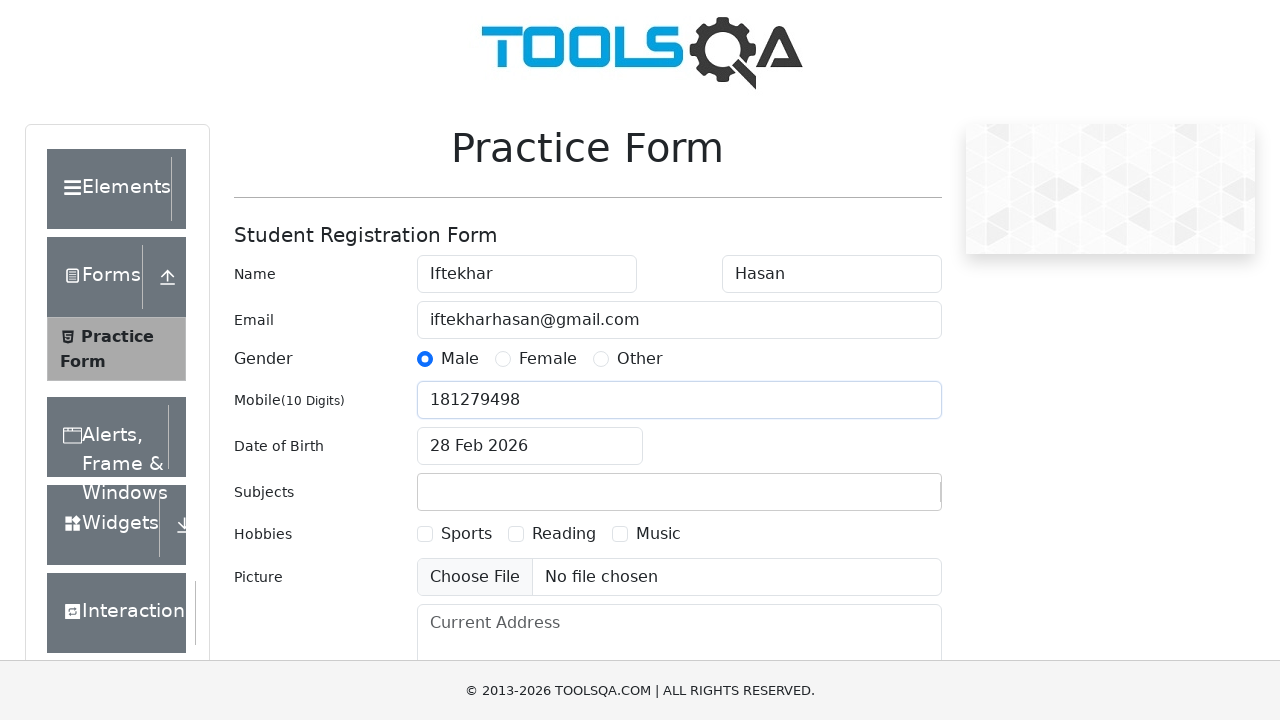

Clicked date of birth input field to open date picker at (530, 446) on #dateOfBirthInput
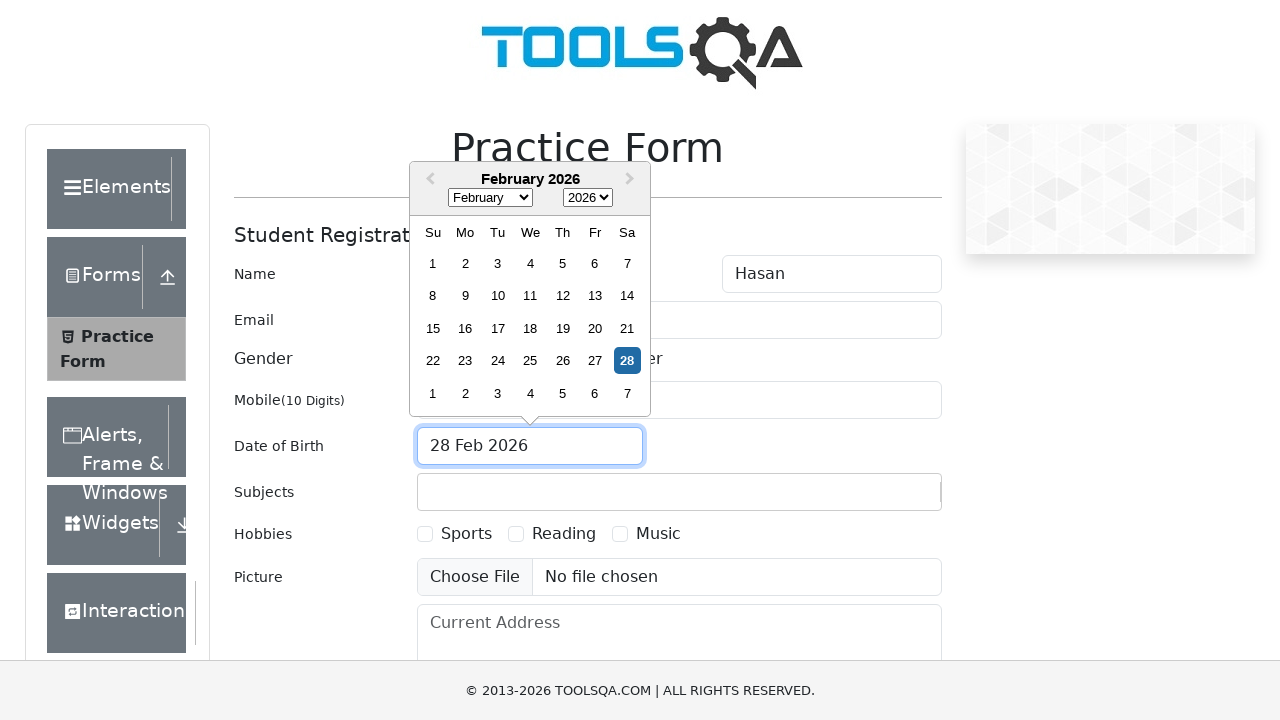

Selected all text in date field
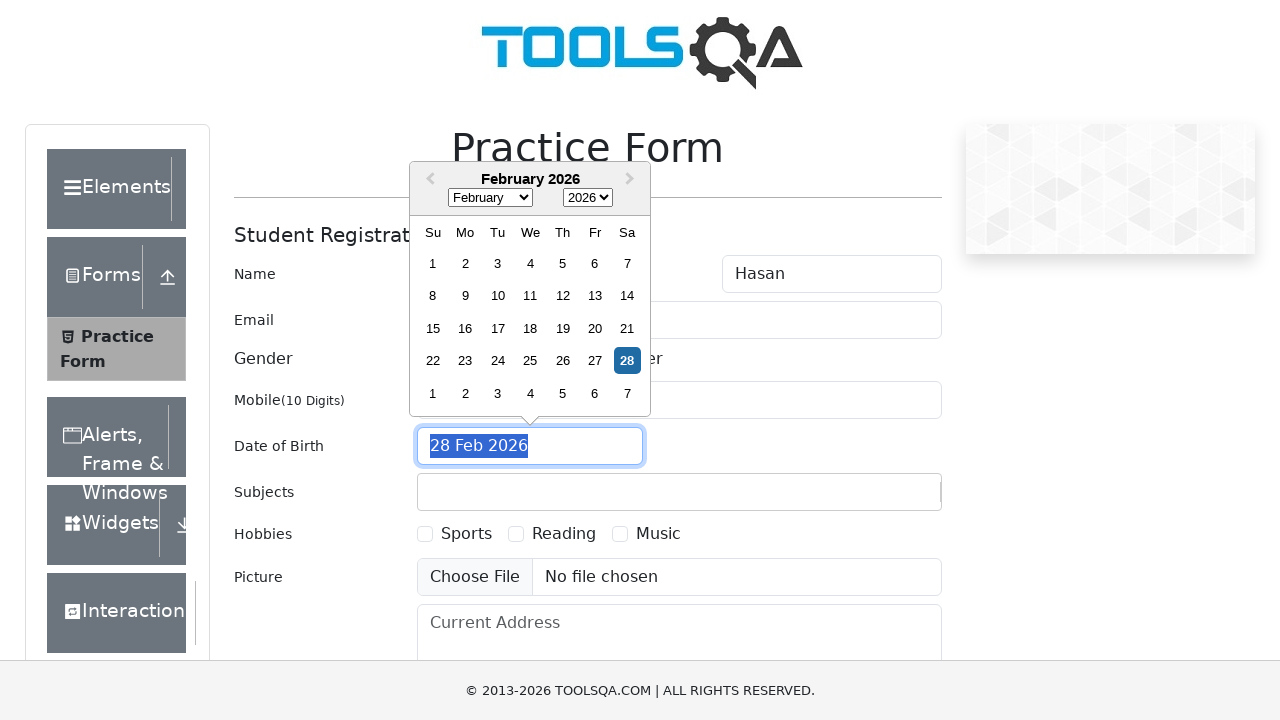

Typed date '28 Jun 1997' in date field
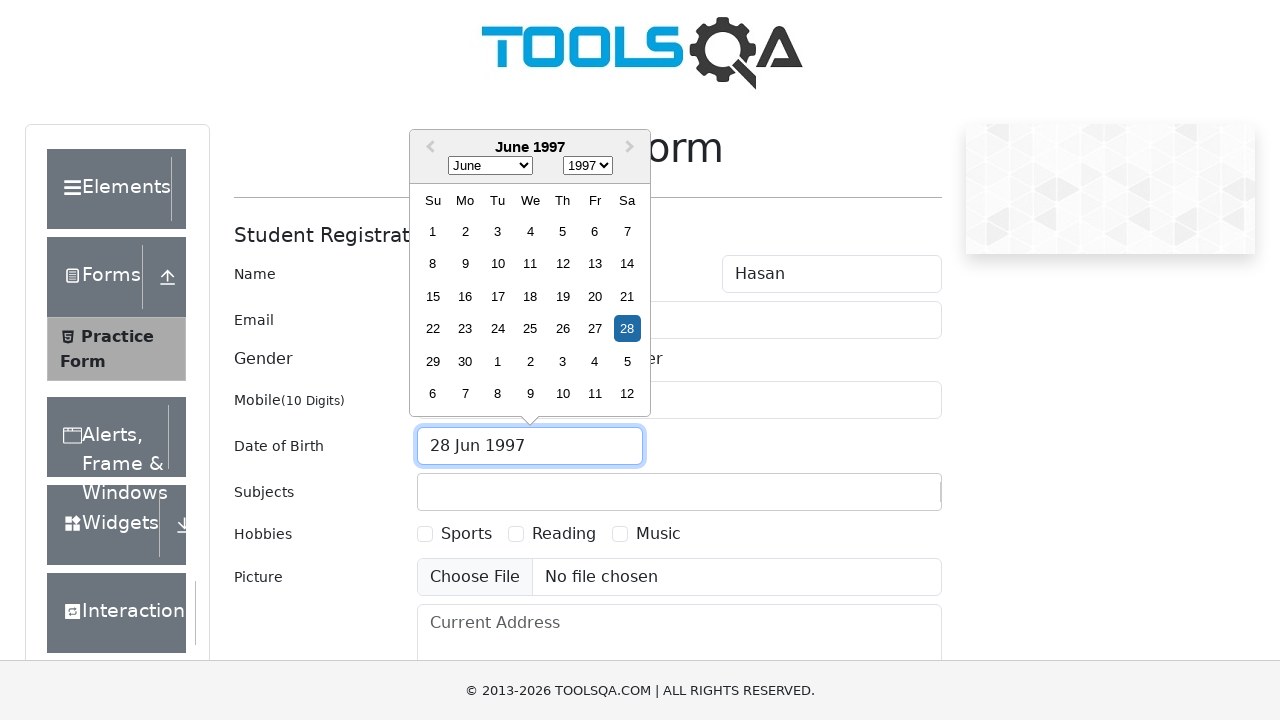

Pressed Enter to confirm date selection
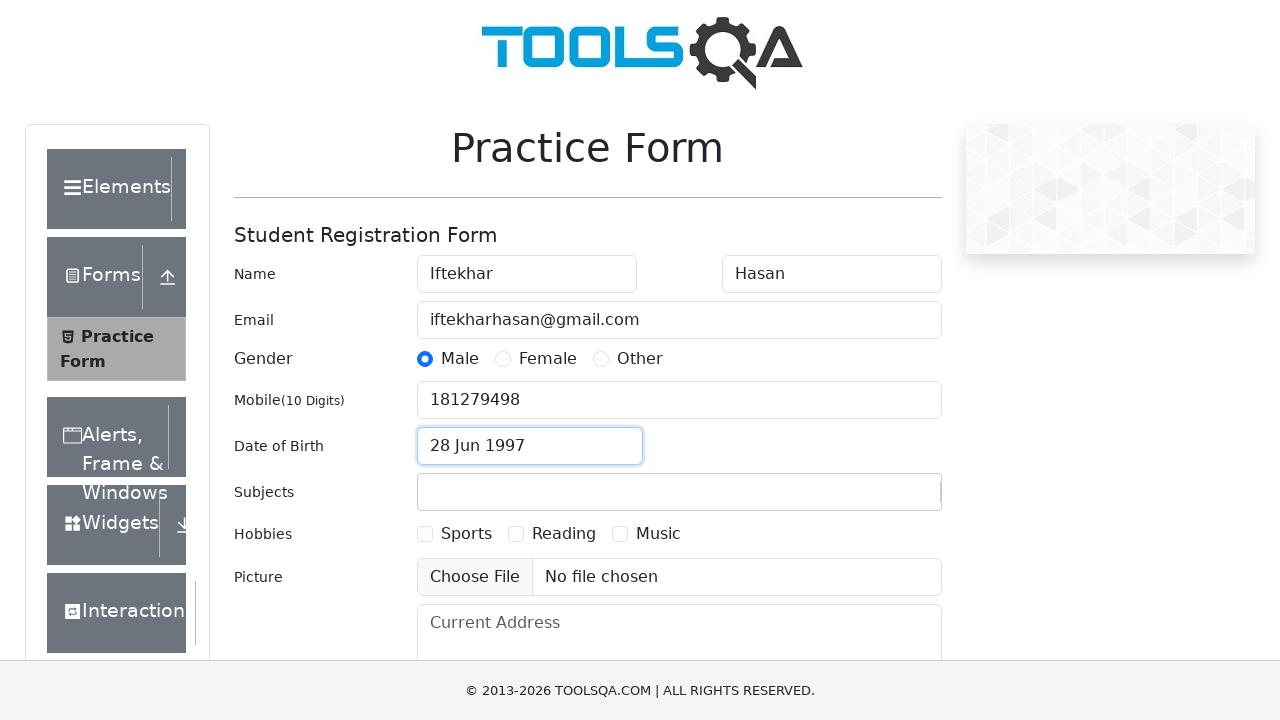

Filled subjects input field with 'English' on #subjectsInput
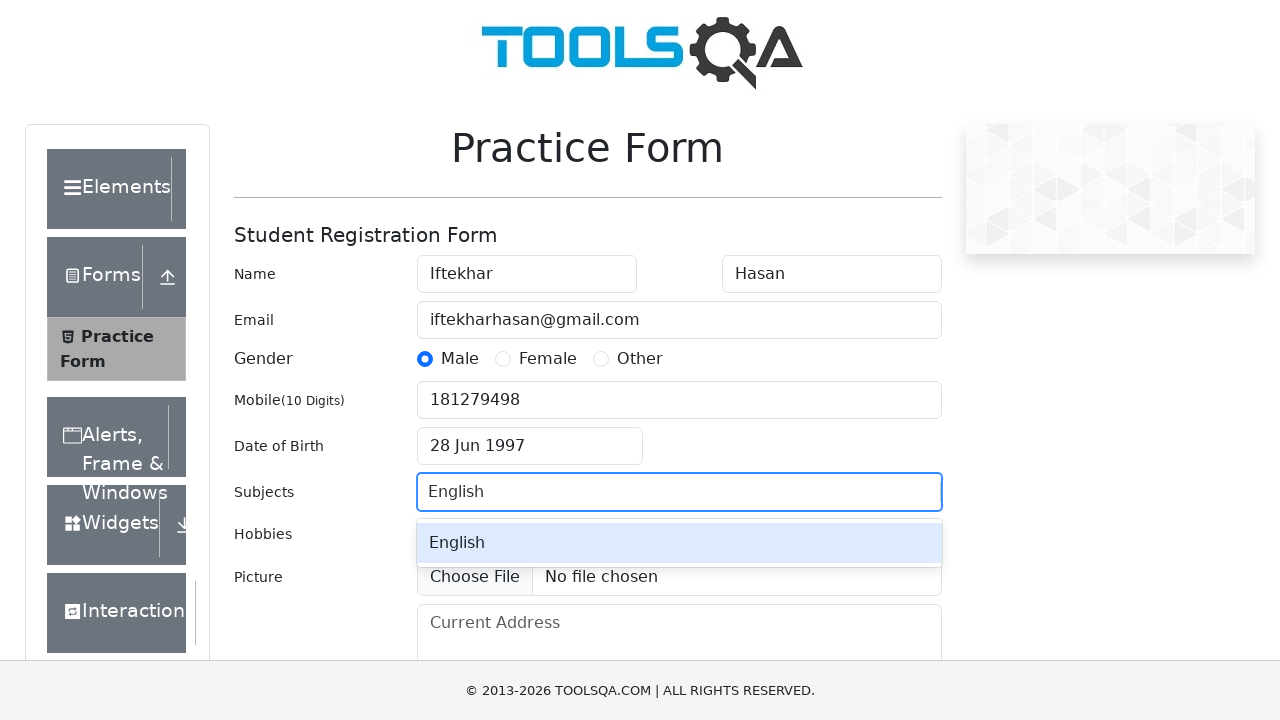

Pressed Enter to select 'English' subject
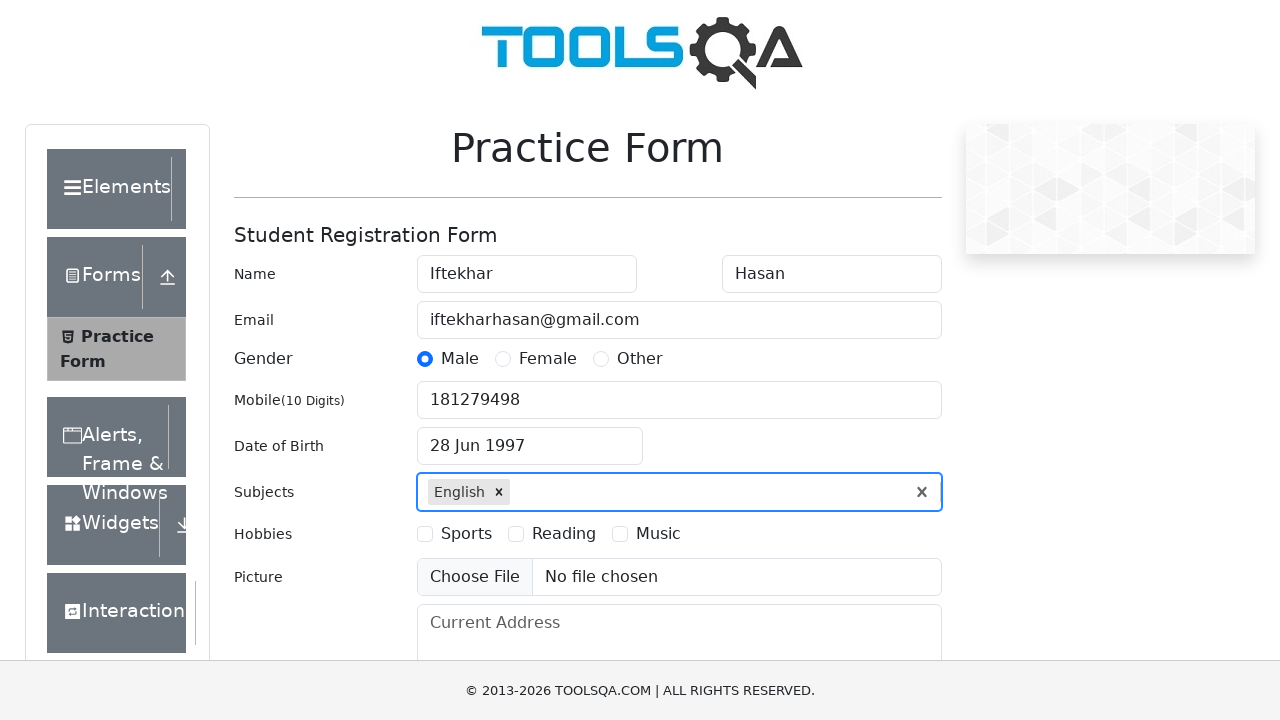

Filled subjects input field with 'Maths' on #subjectsInput
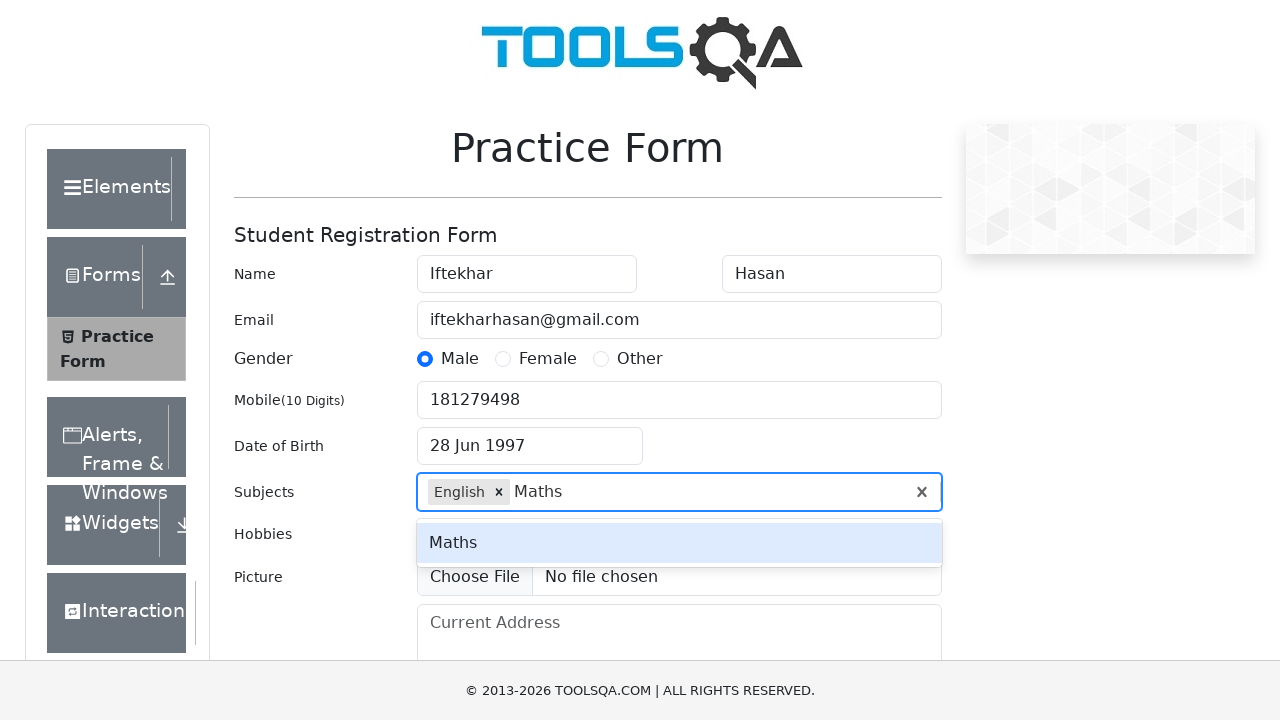

Pressed Enter to select 'Maths' subject
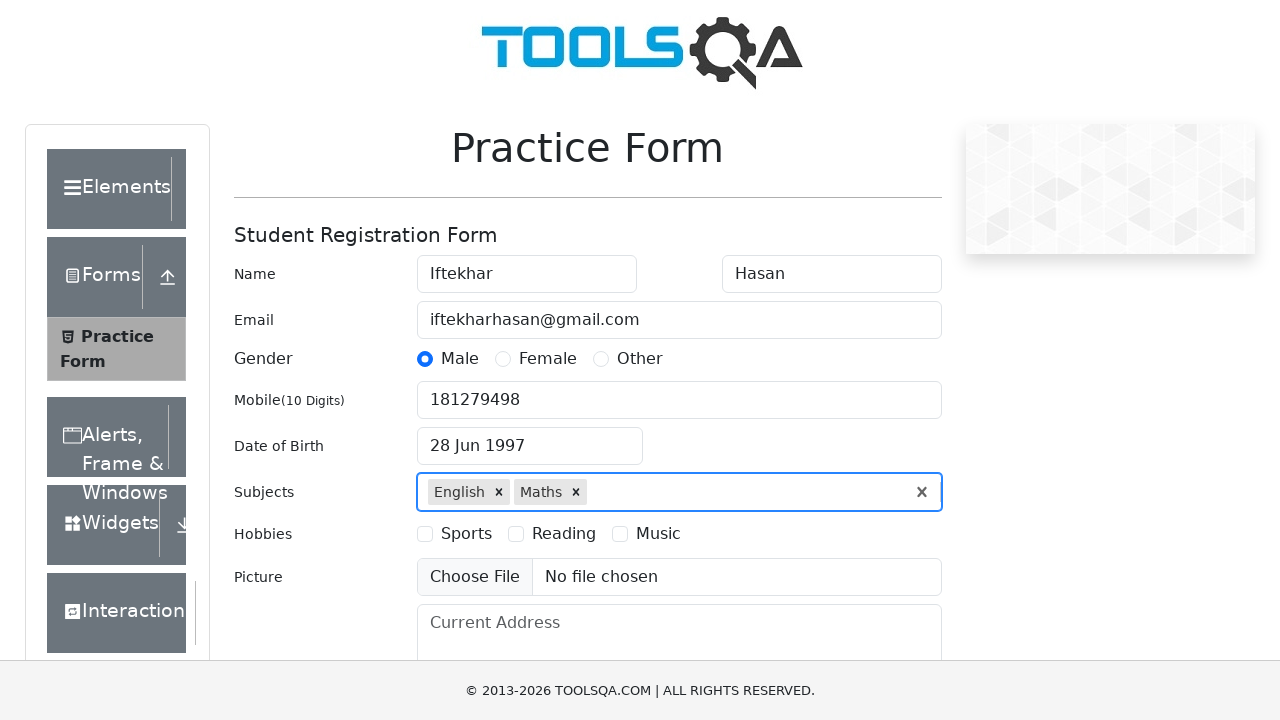

Clicked first hobbies checkbox at (466, 534) on label[for='hobbies-checkbox-1']
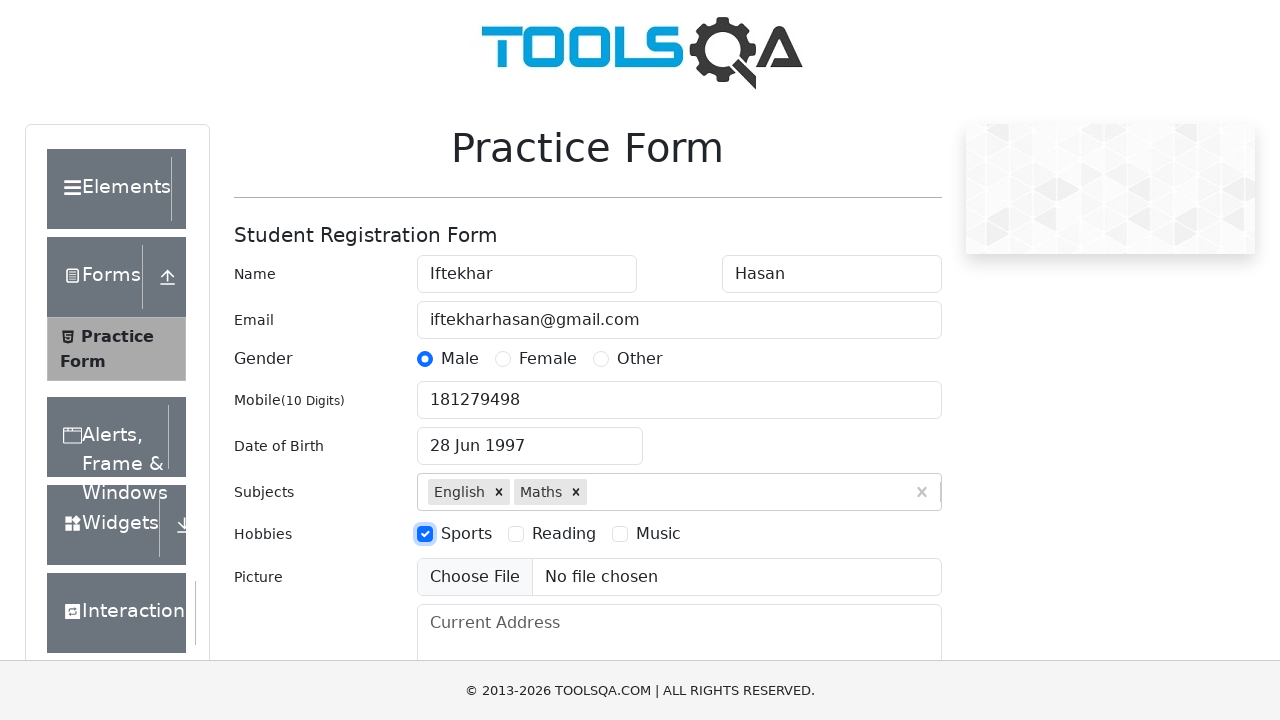

Clicked third hobbies checkbox at (658, 534) on label[for='hobbies-checkbox-3']
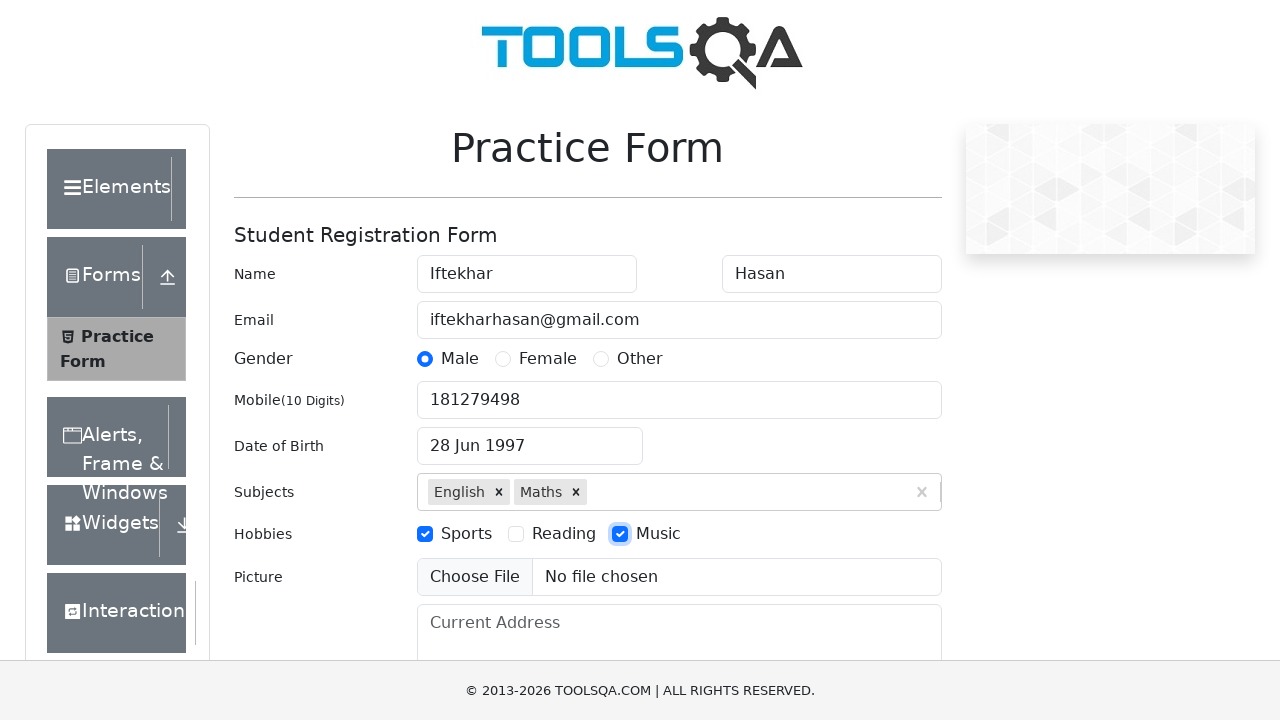

Filled current address field with 'Chattogram' on #currentAddress
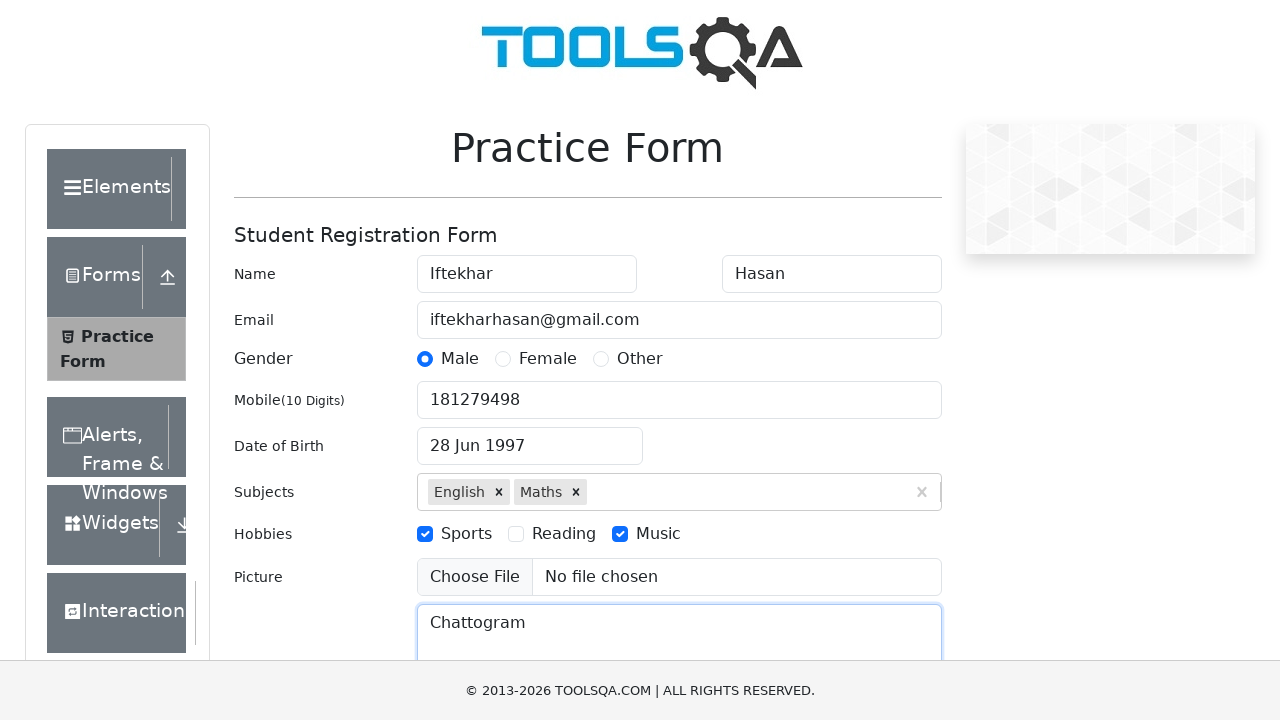

Clicked state dropdown to open selection at (430, 437) on #react-select-3-input
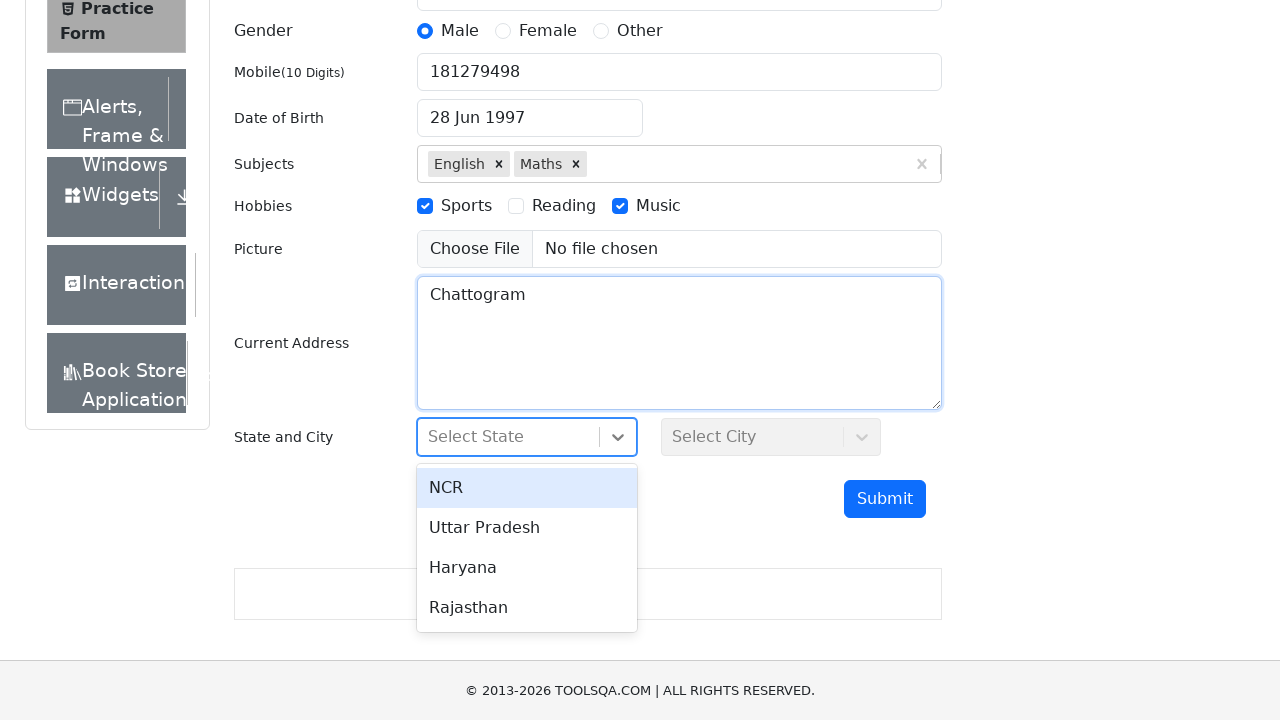

Typed 'NCR' in state dropdown field on #react-select-3-input
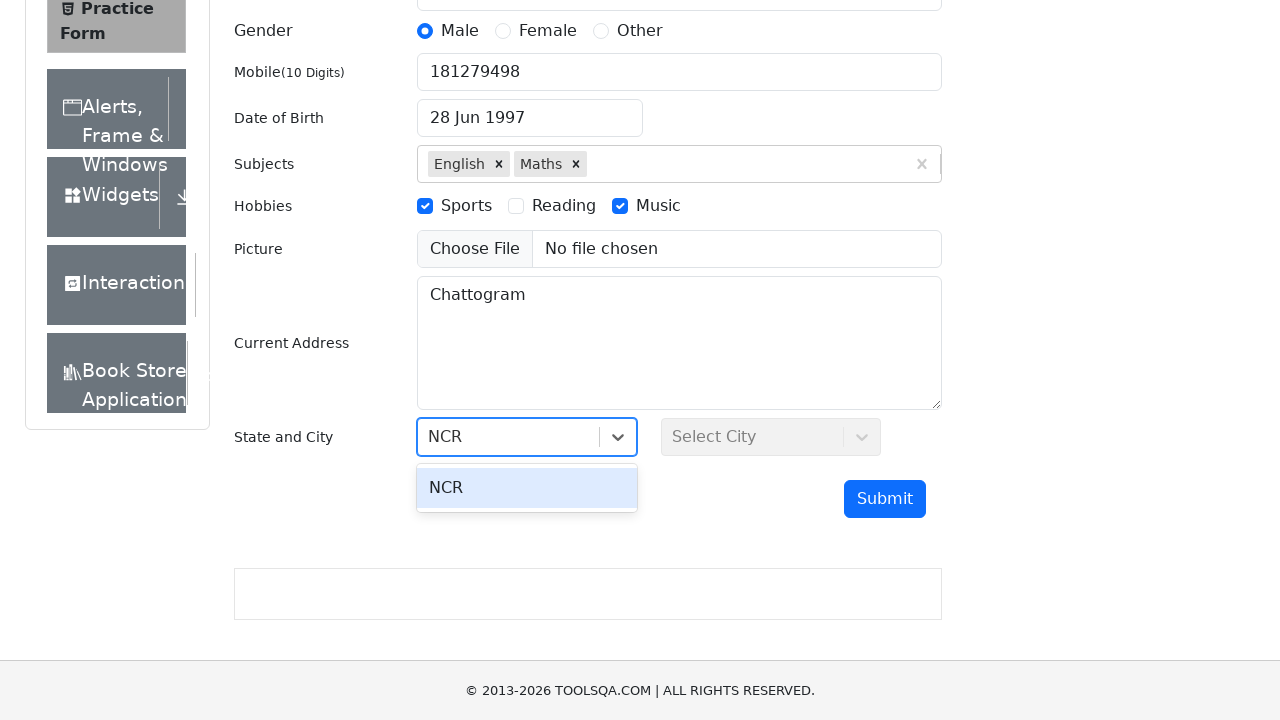

Pressed Enter to select 'NCR' state
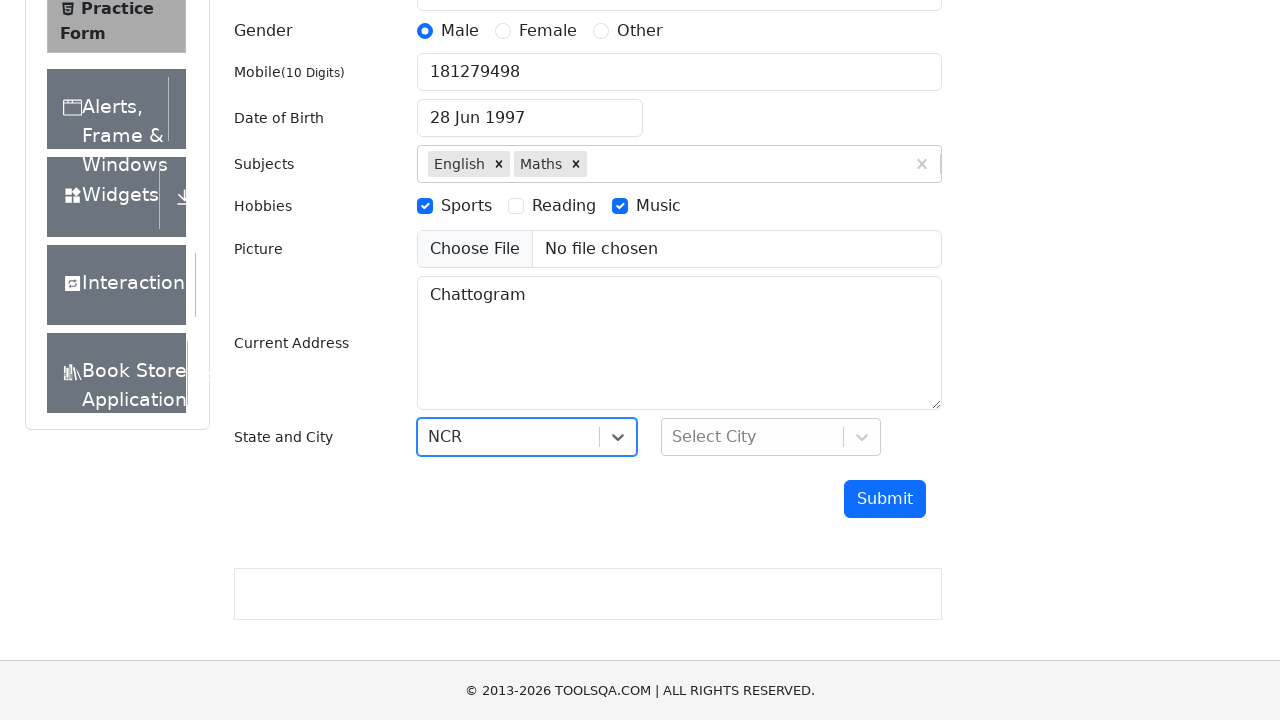

Clicked city dropdown to open selection at (674, 437) on #react-select-4-input
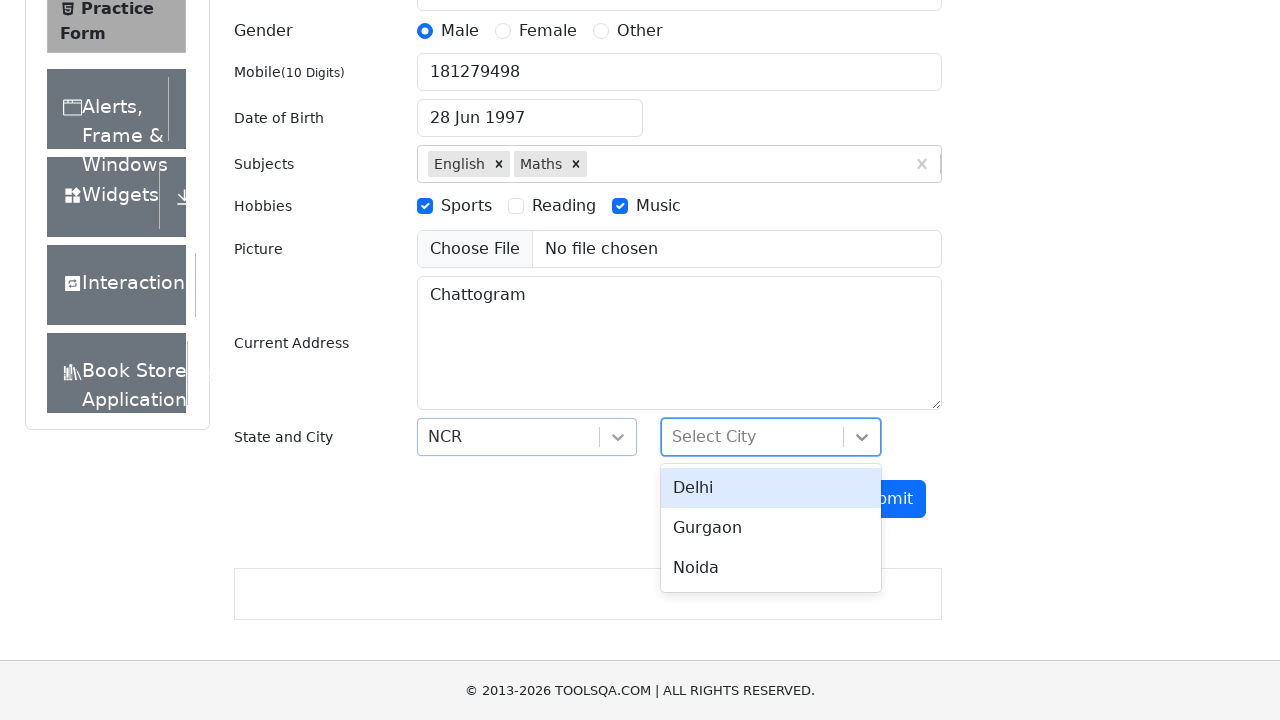

Typed 'De' in city dropdown field on #react-select-4-input
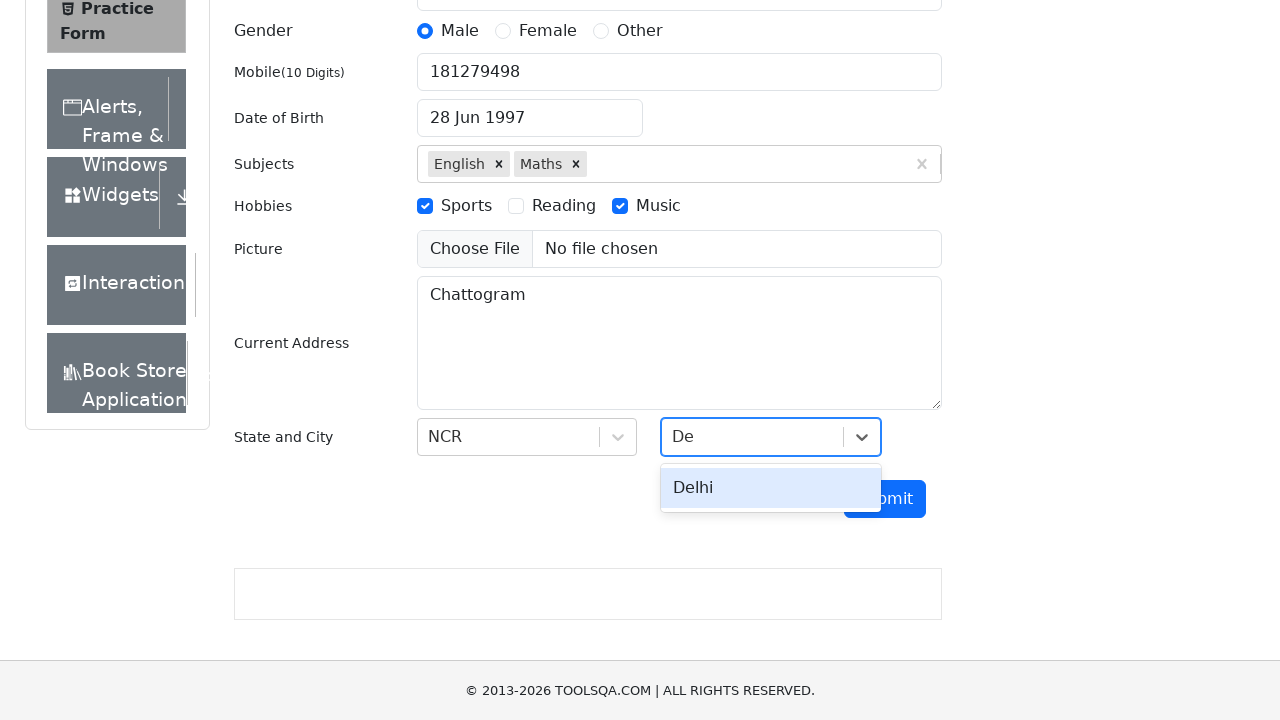

Pressed Enter to select city
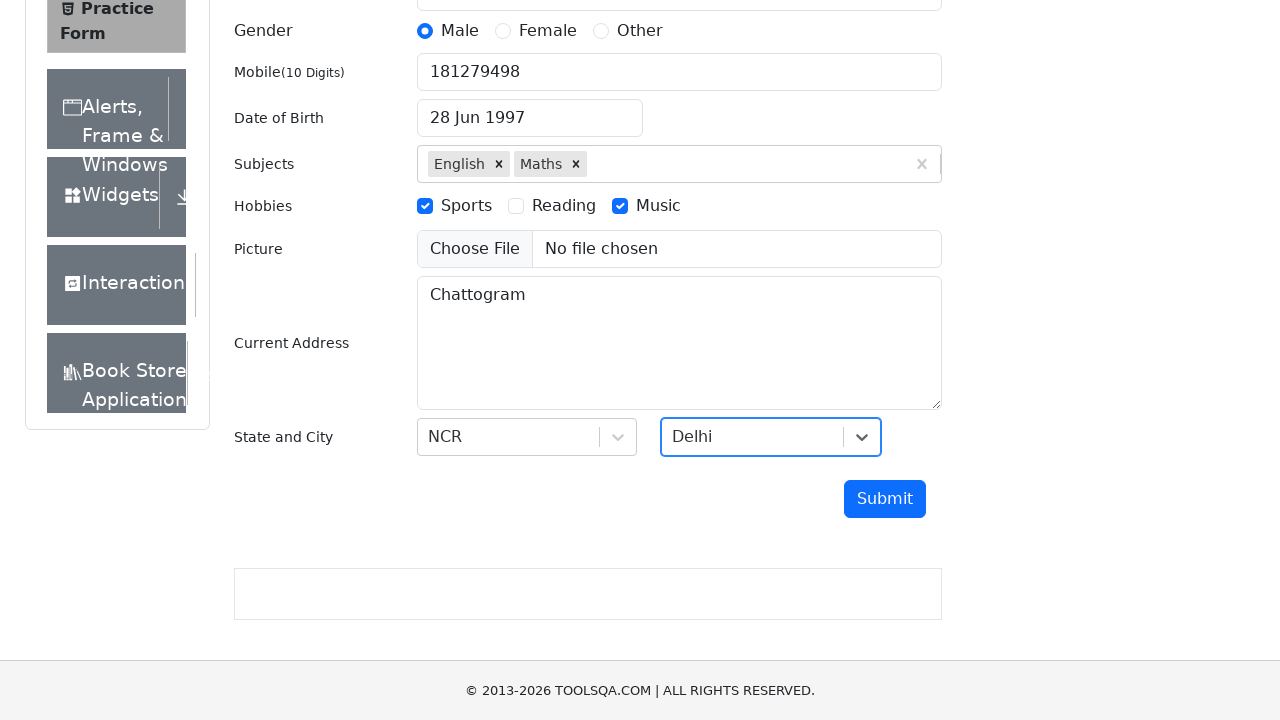

Clicked submit button to submit form with mobile number less than 10 digits at (885, 499) on #submit
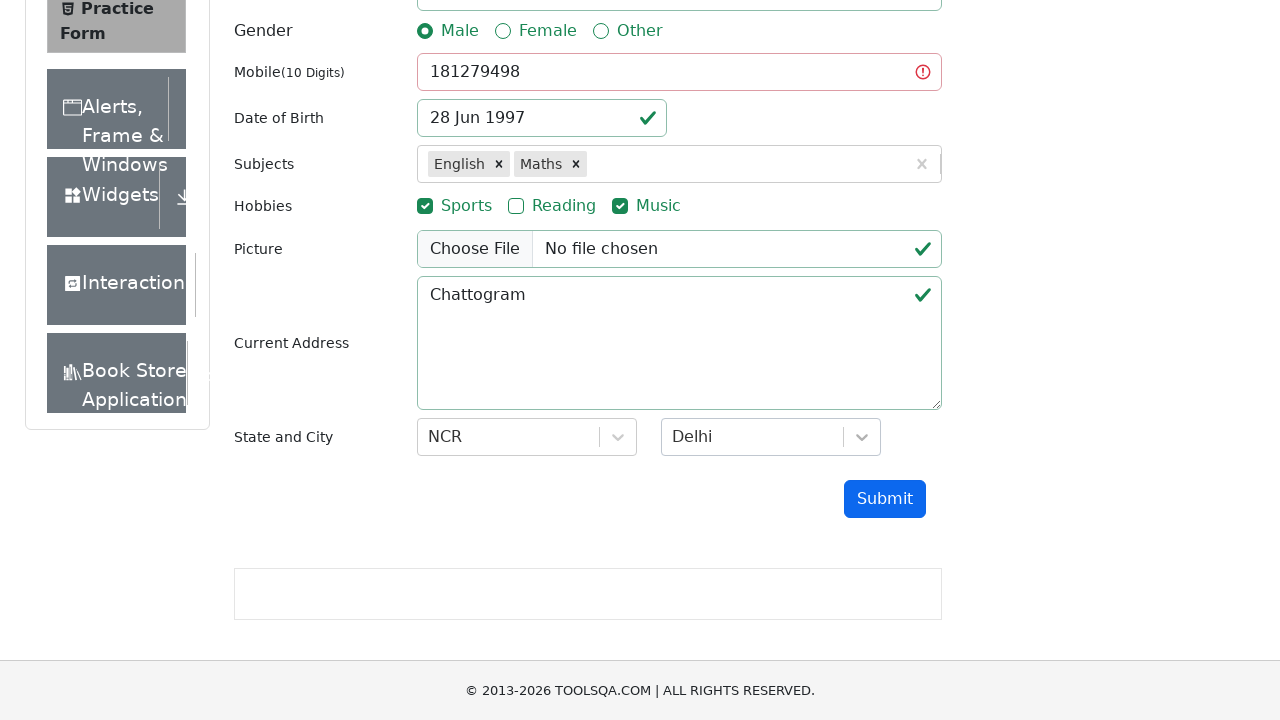

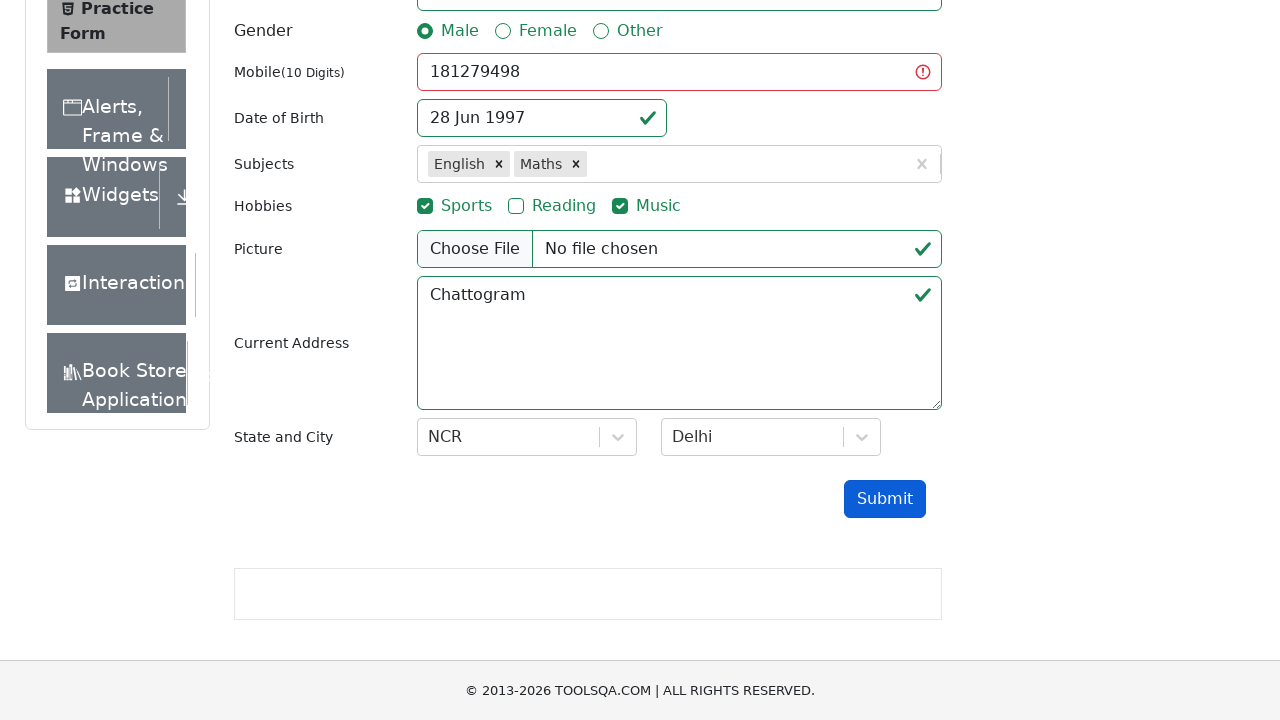